Tests single iframe interaction by switching to an iframe and entering text in an input field

Starting URL: https://demo.automationtesting.in/Frames.html

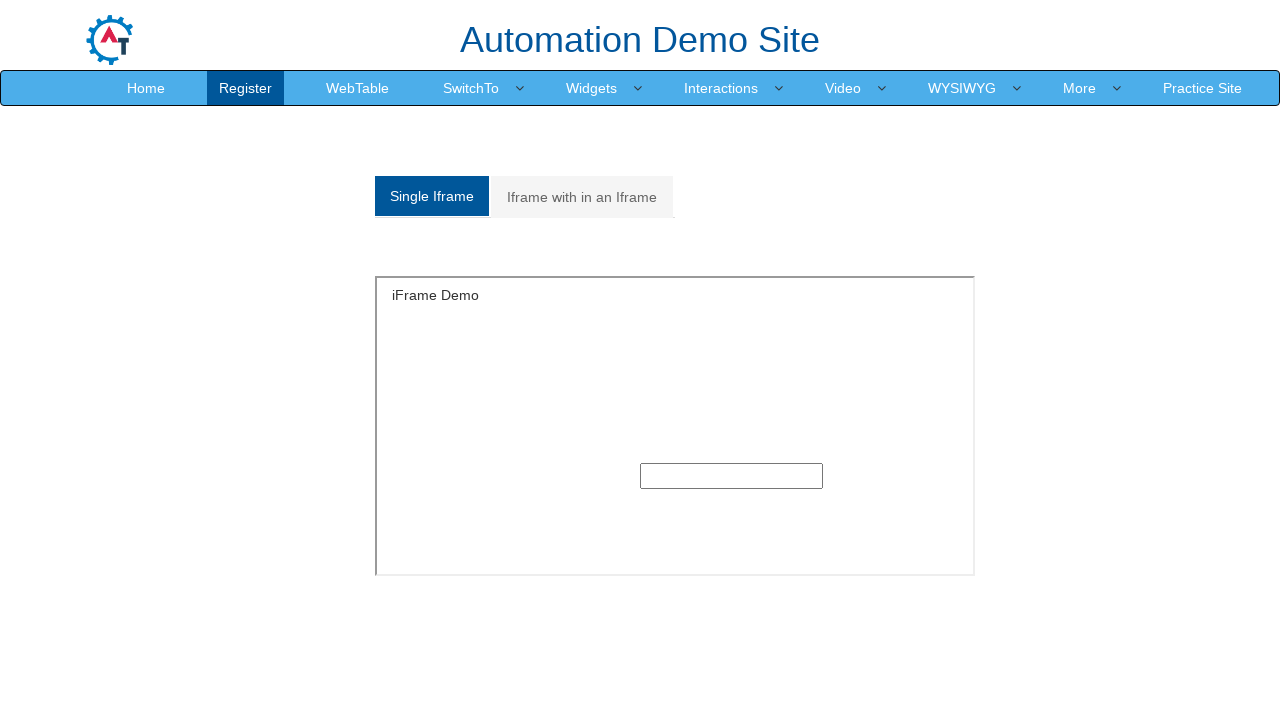

Clicked on Single Iframe tab at (432, 196) on xpath=//a[text()='Single Iframe ']
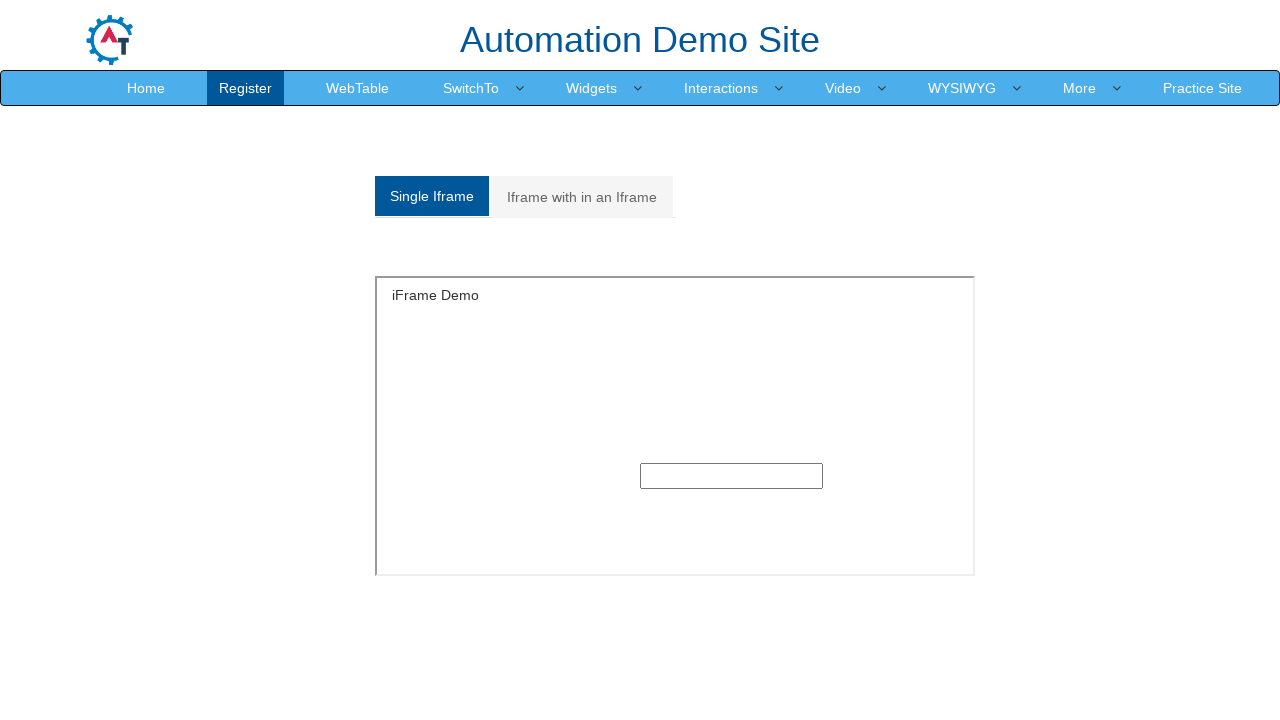

Located iframe with id 'singleframe'
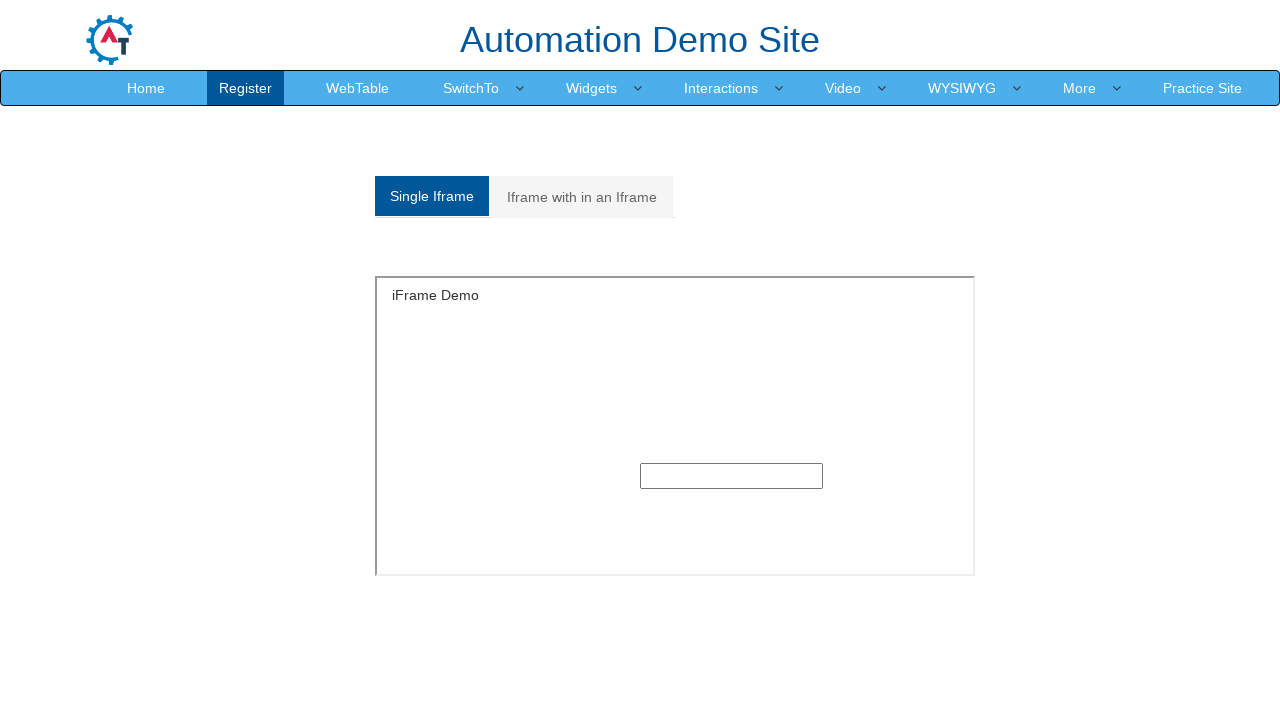

Filled text input field in iframe with 'selenium' on xpath=//iframe[@id='singleframe'] >> internal:control=enter-frame >> xpath=//inp
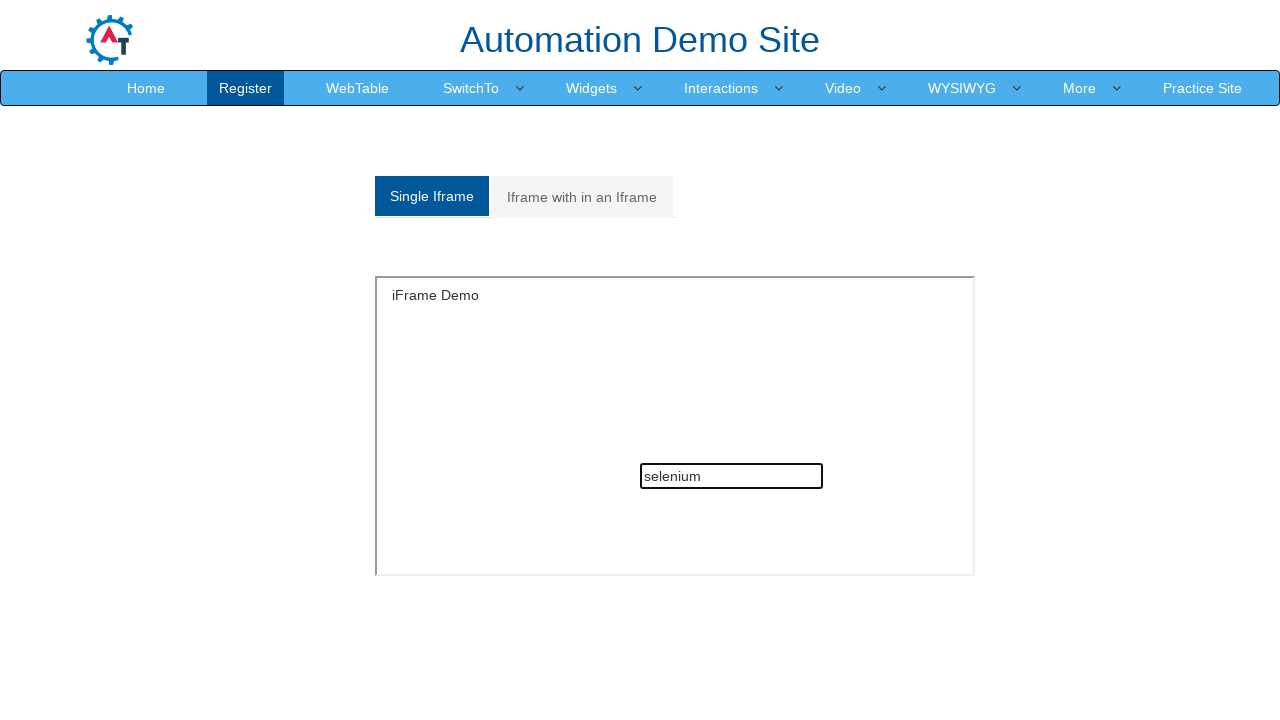

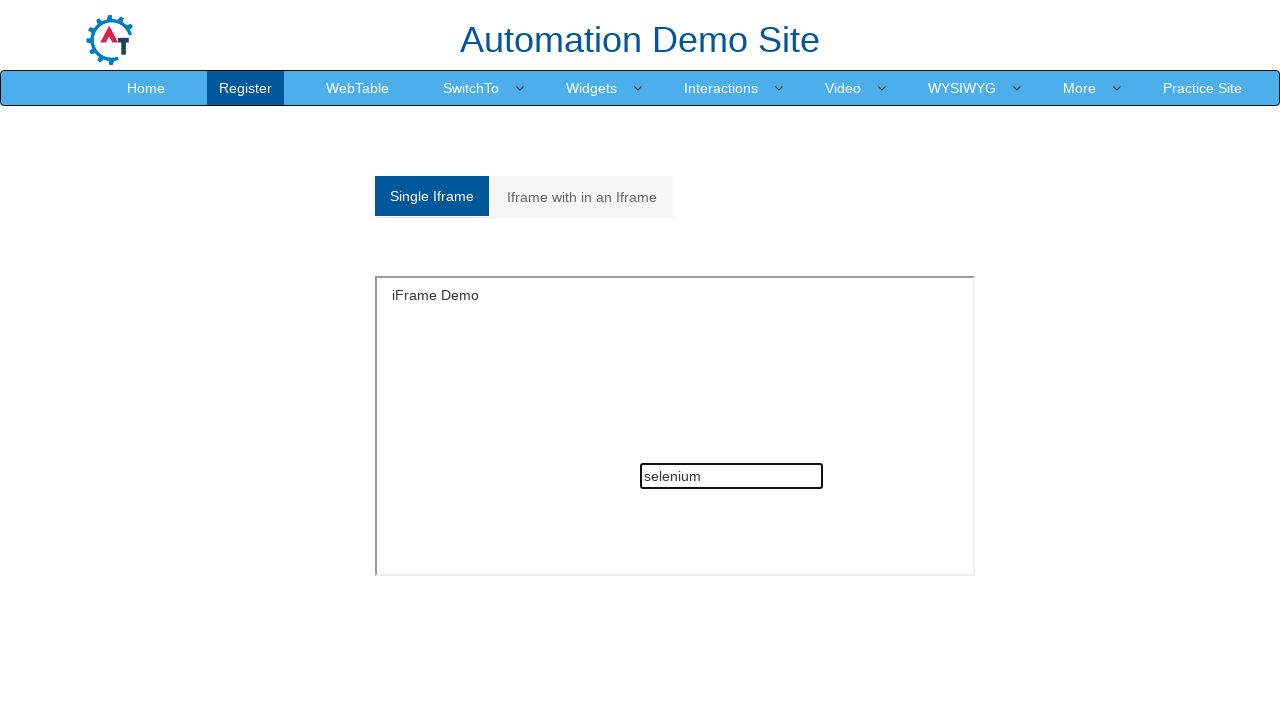